Tests the text box form by filling in username, email, current address, and permanent address fields, then submits the form.

Starting URL: https://demoqa.com/text-box

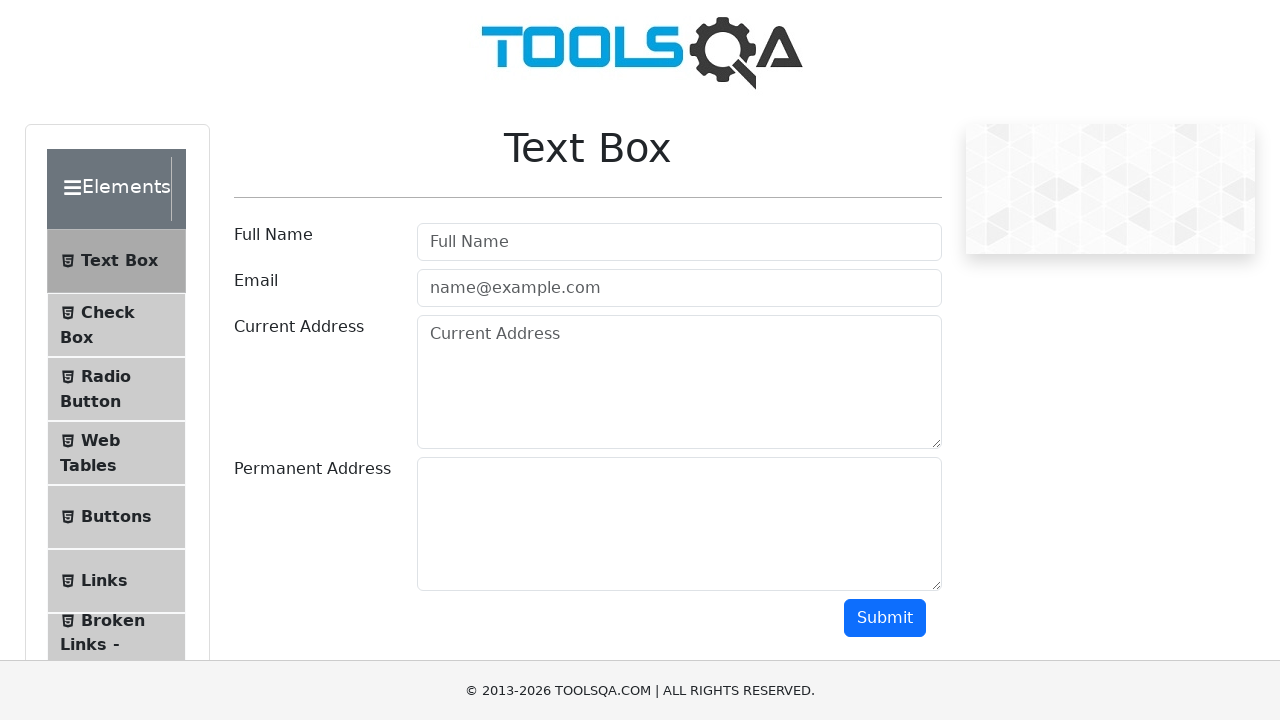

Filled username field with 'Mujahid' on #userName
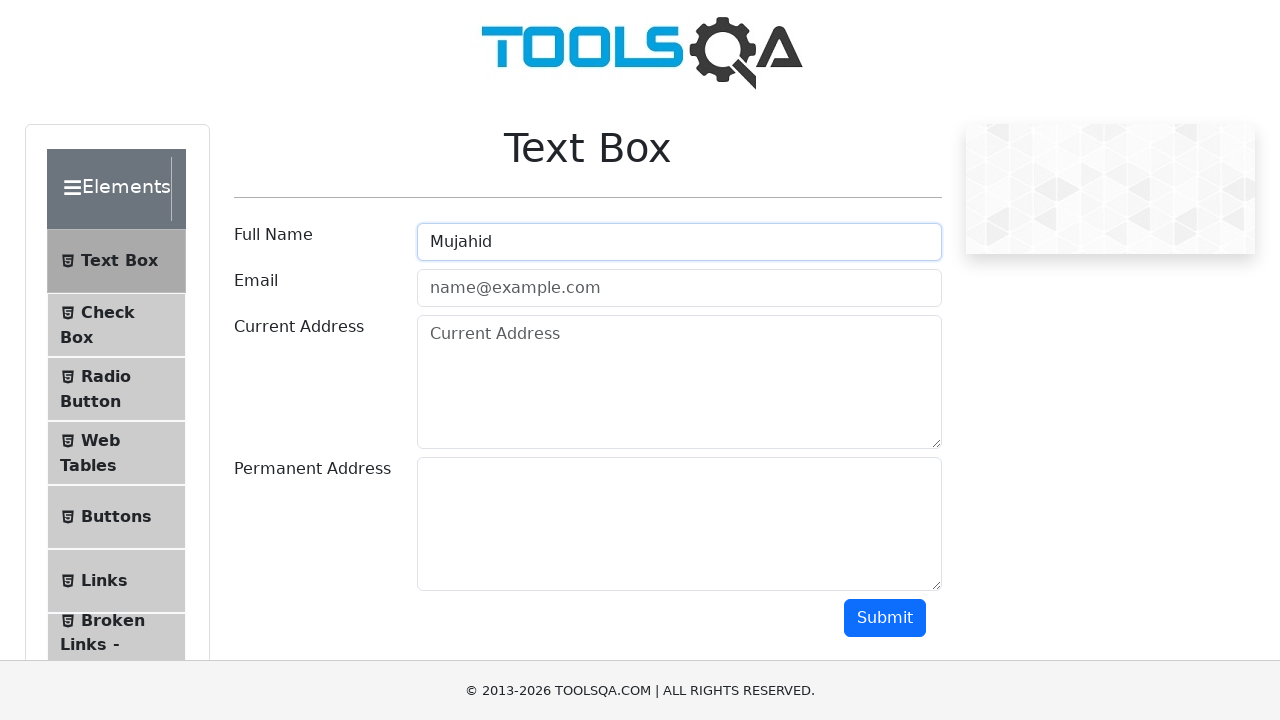

Filled email field with 'mujahidakberali@gmail.com' on #userEmail
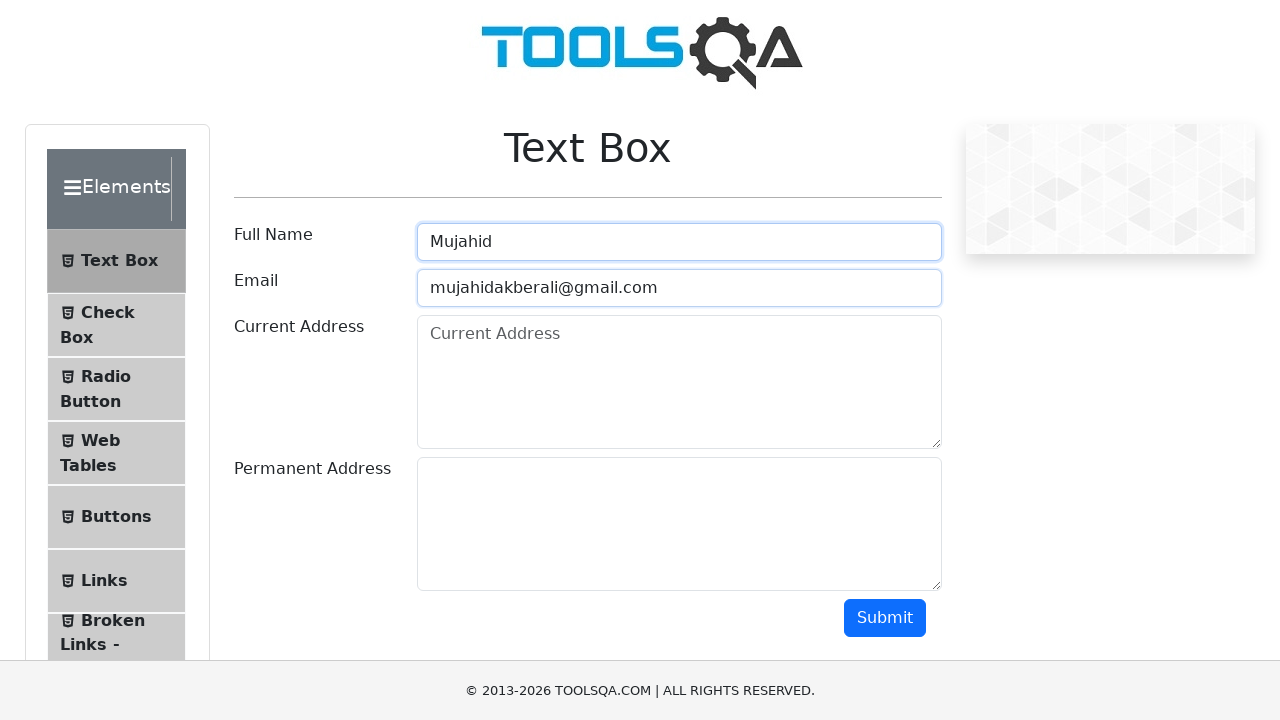

Filled current address field with 'Karachi, Pakistan' on #currentAddress
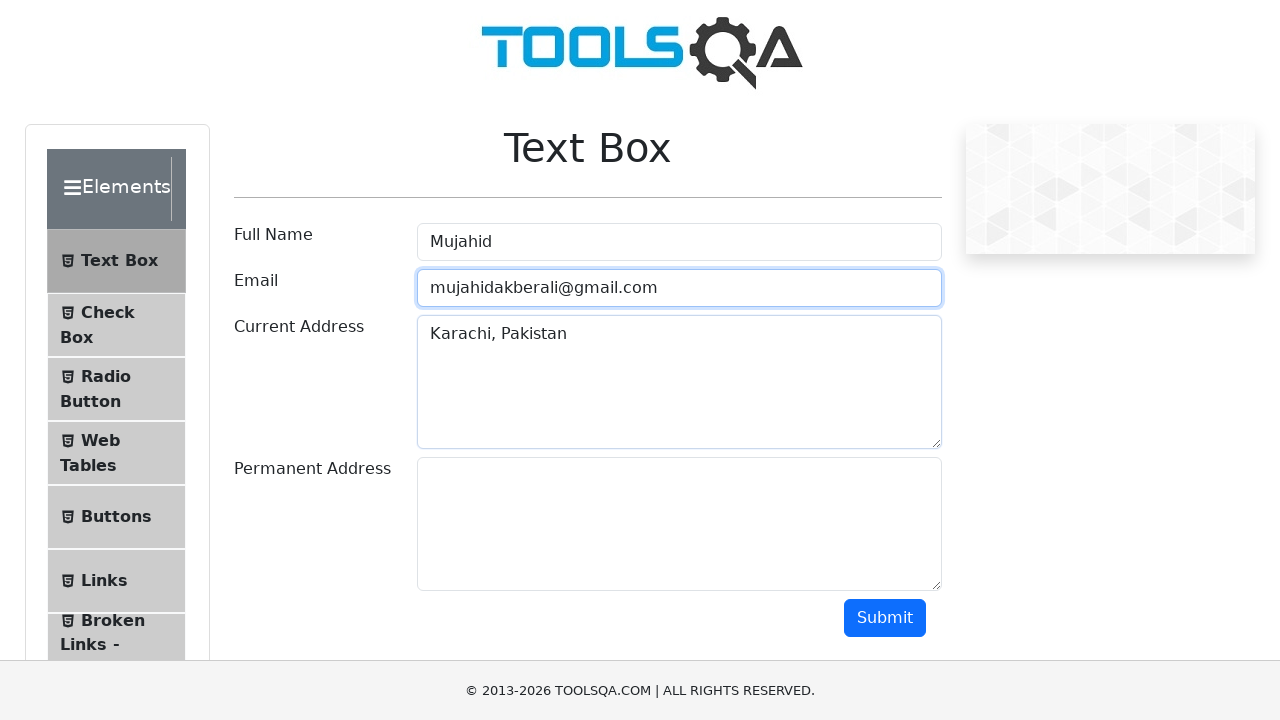

Filled permanent address field with 'Karachi, Pakistan' on #permanentAddress
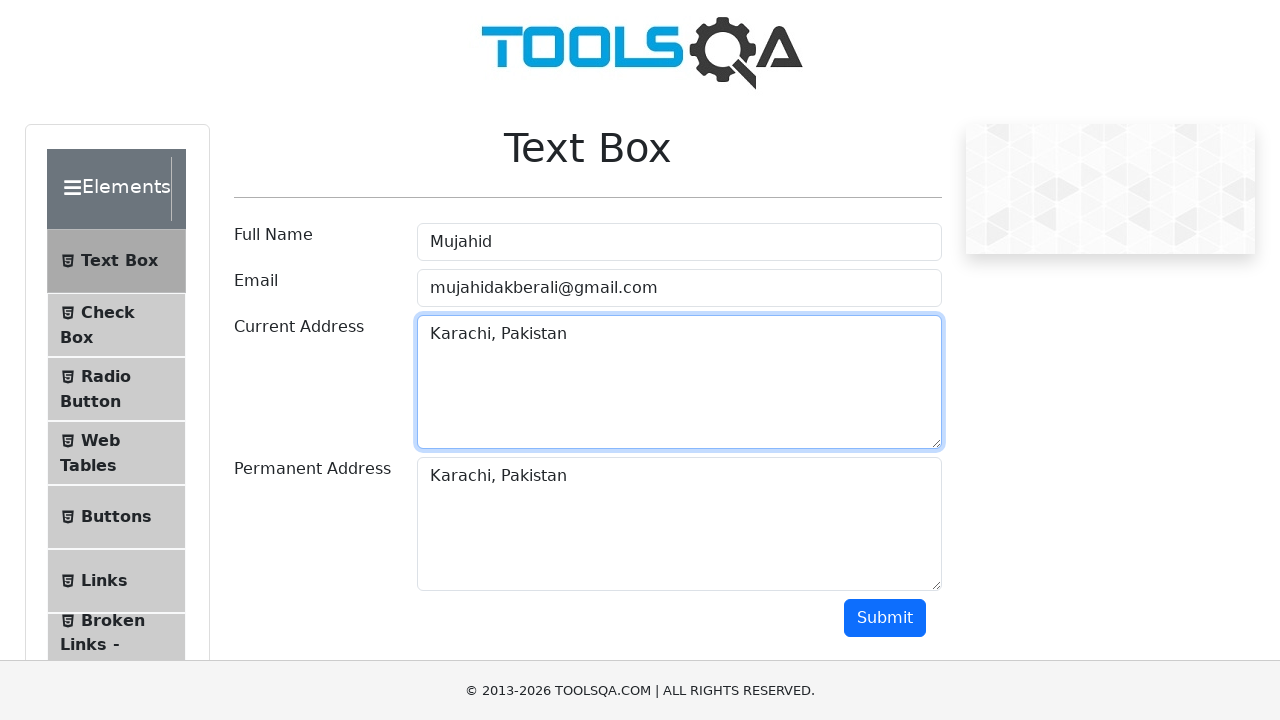

Clicked submit button to submit the form at (885, 618) on #submit
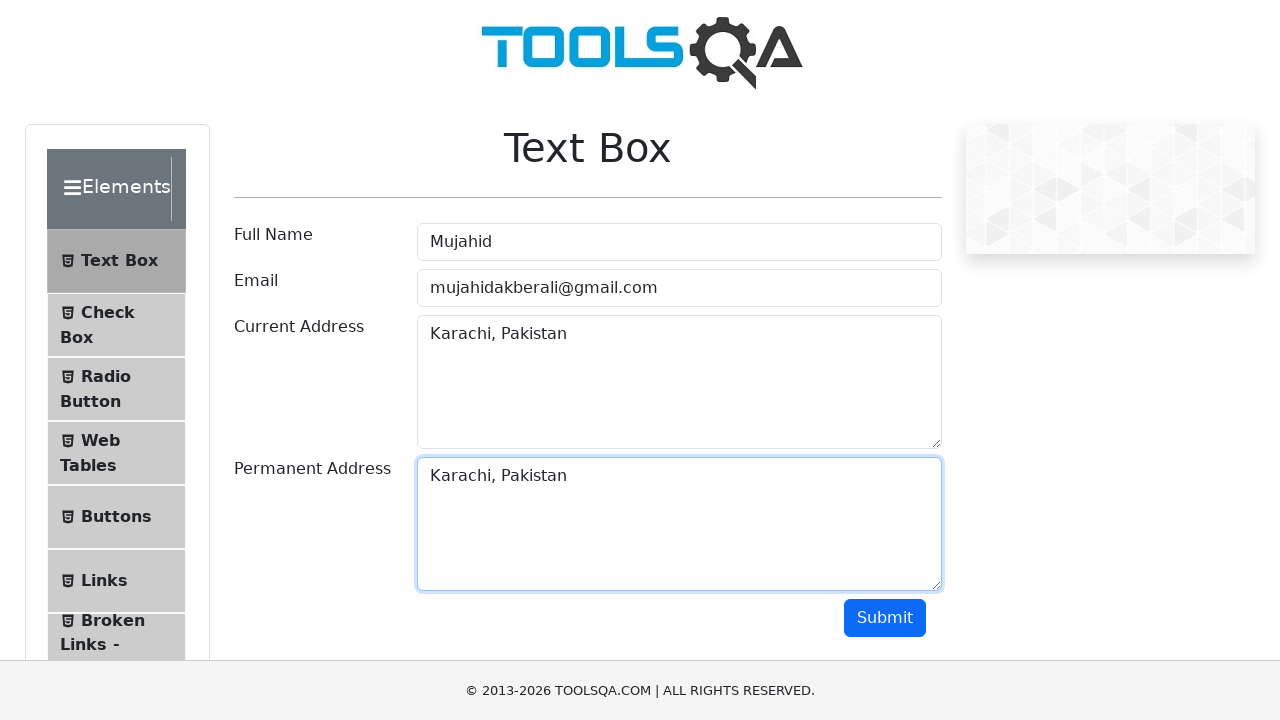

Form output section loaded after submission
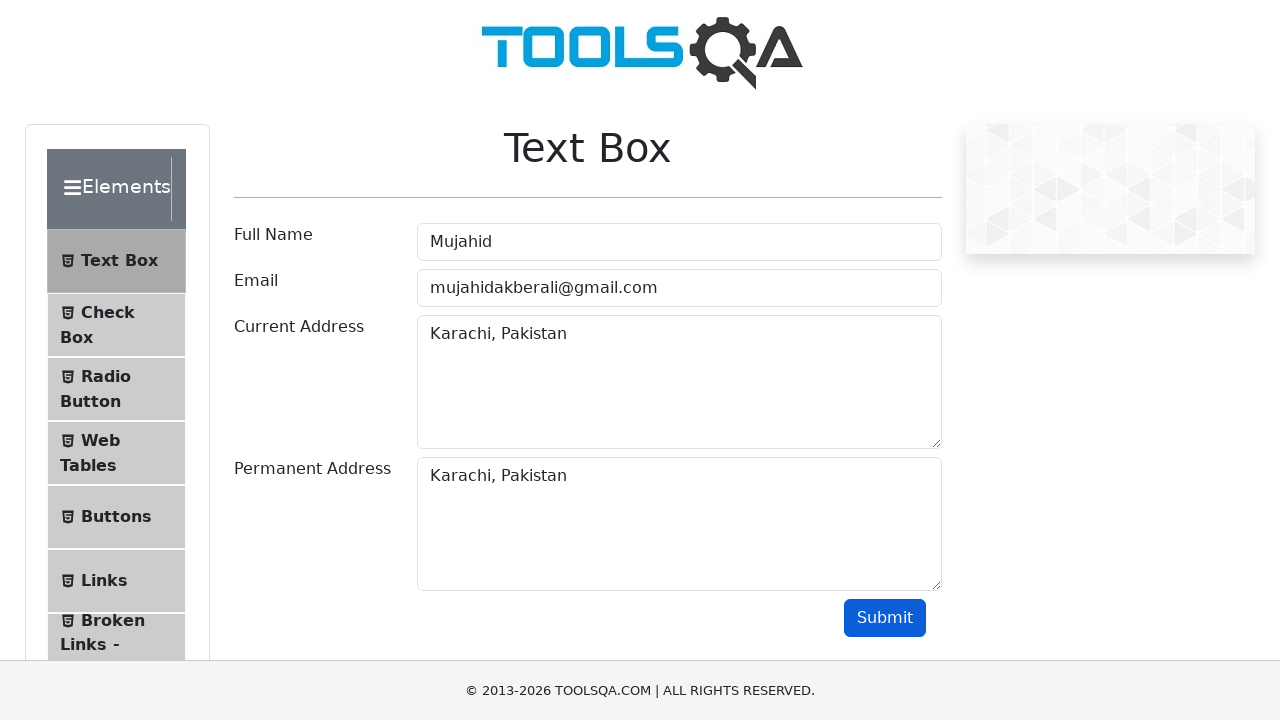

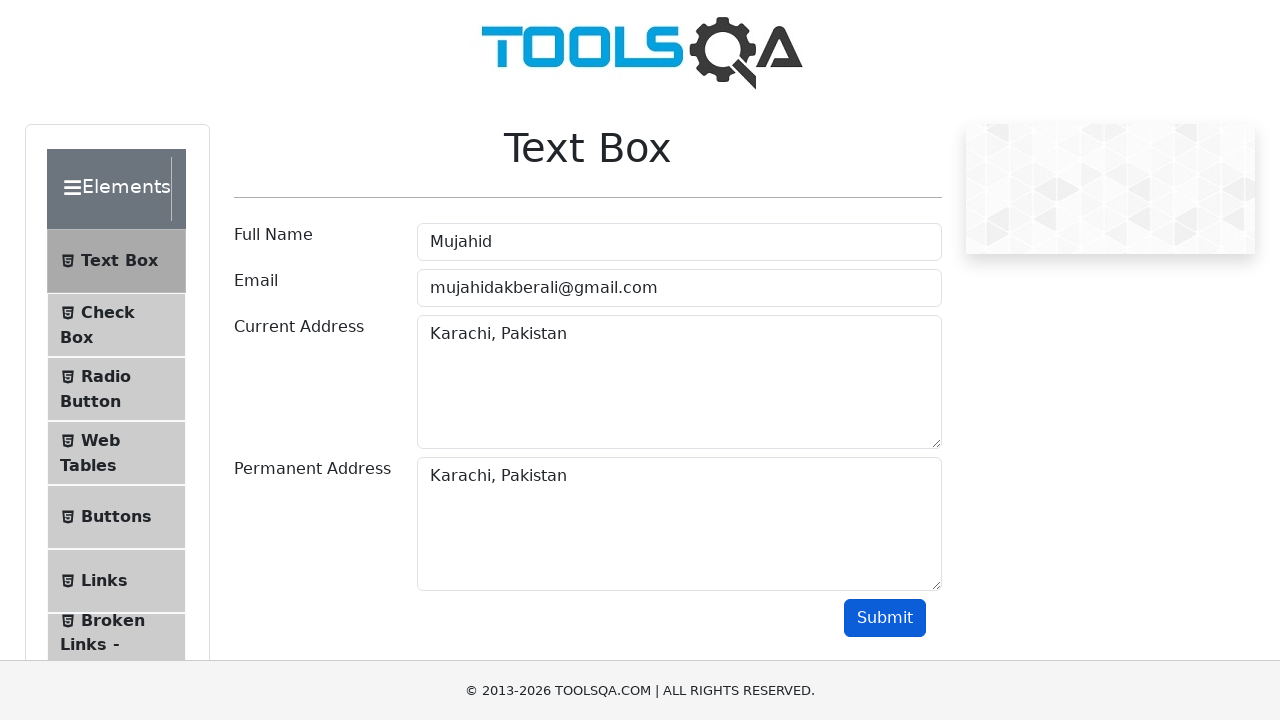